Tests JavaScript alert handling including accepting alerts, dismissing alerts, and typing text into prompt alerts on a test page.

Starting URL: http://the-internet.herokuapp.com/javascript_alerts

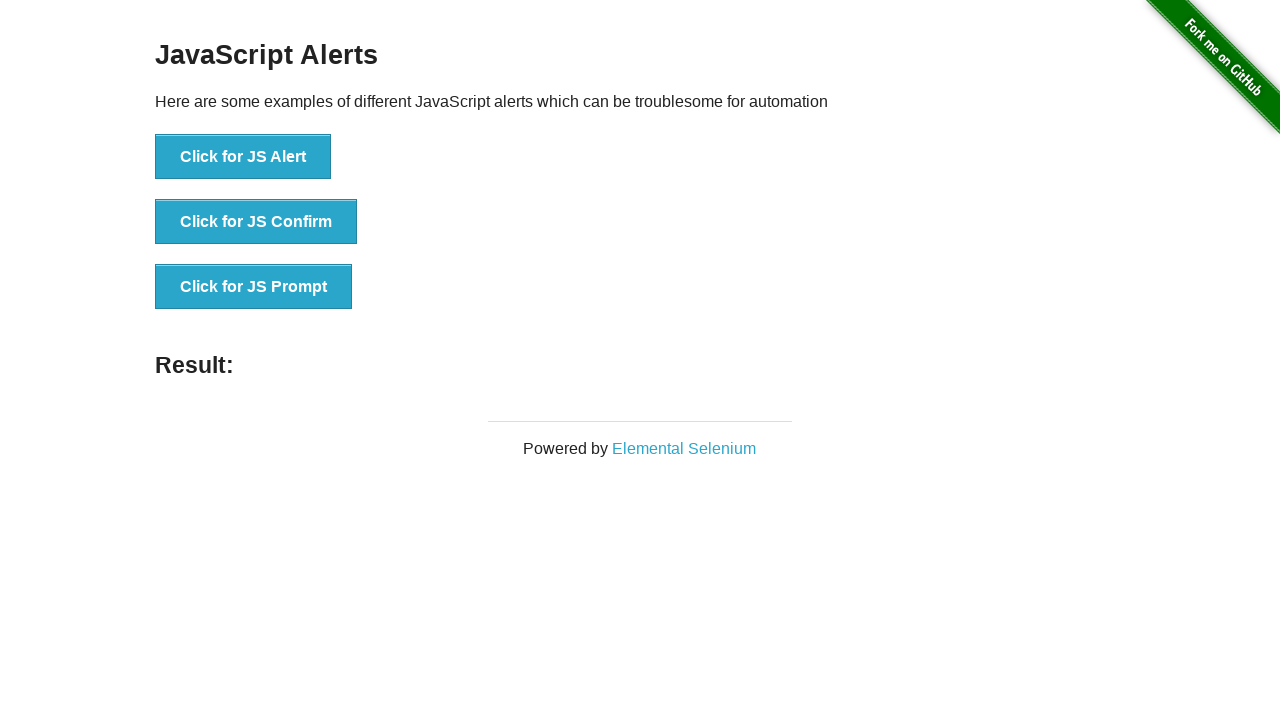

Clicked first button to trigger simple alert at (243, 157) on (//button)[1]
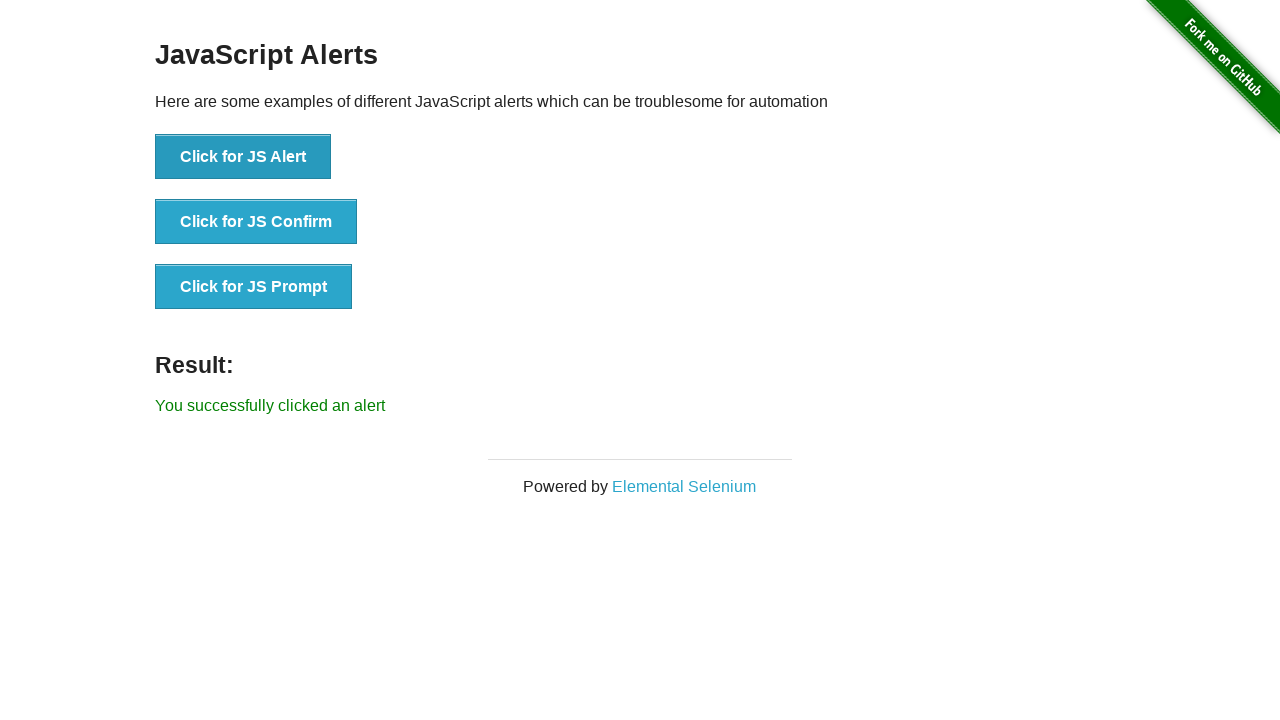

Set up dialog handler to accept alerts
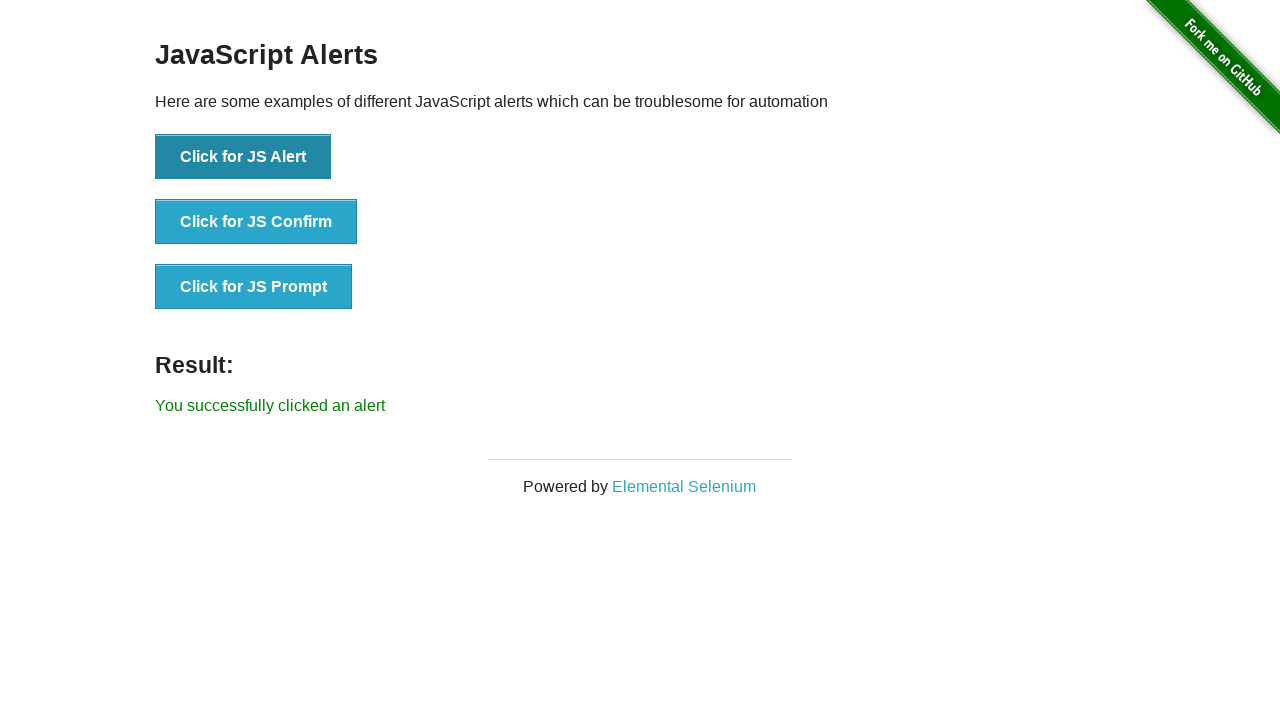

Waited for alert to be handled
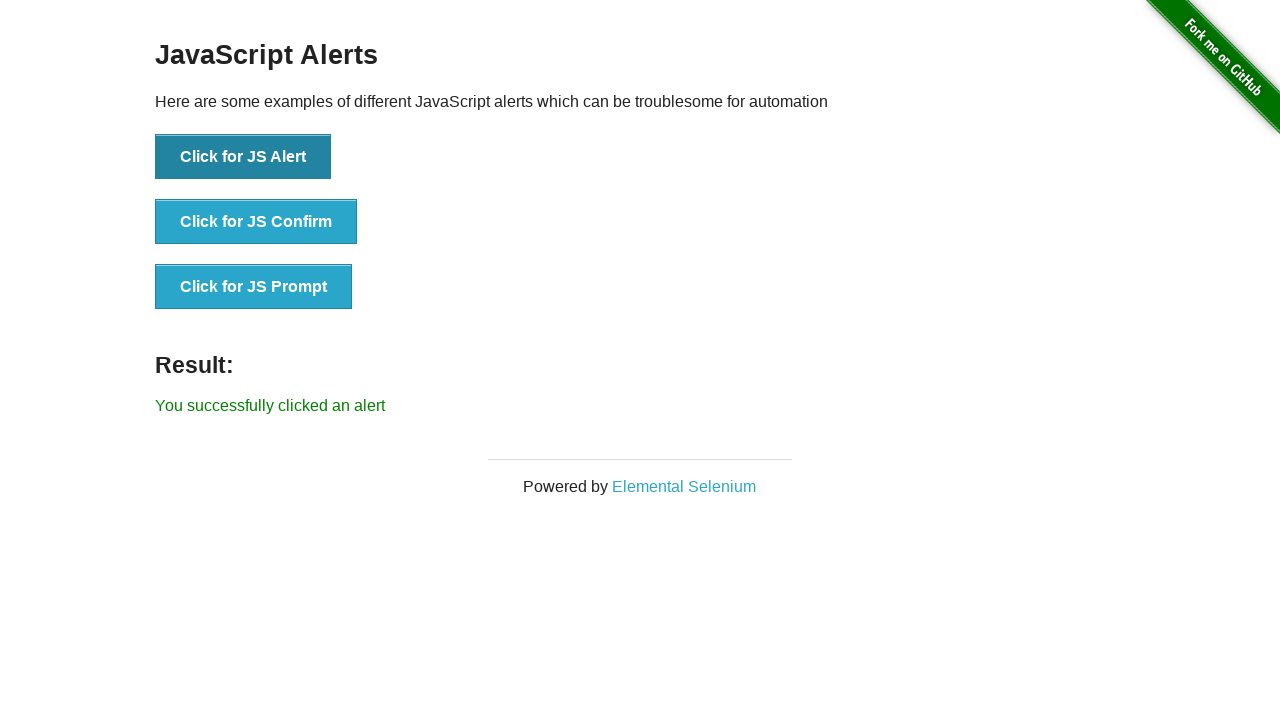

Clicked second button to trigger confirm alert at (256, 222) on (//button)[2]
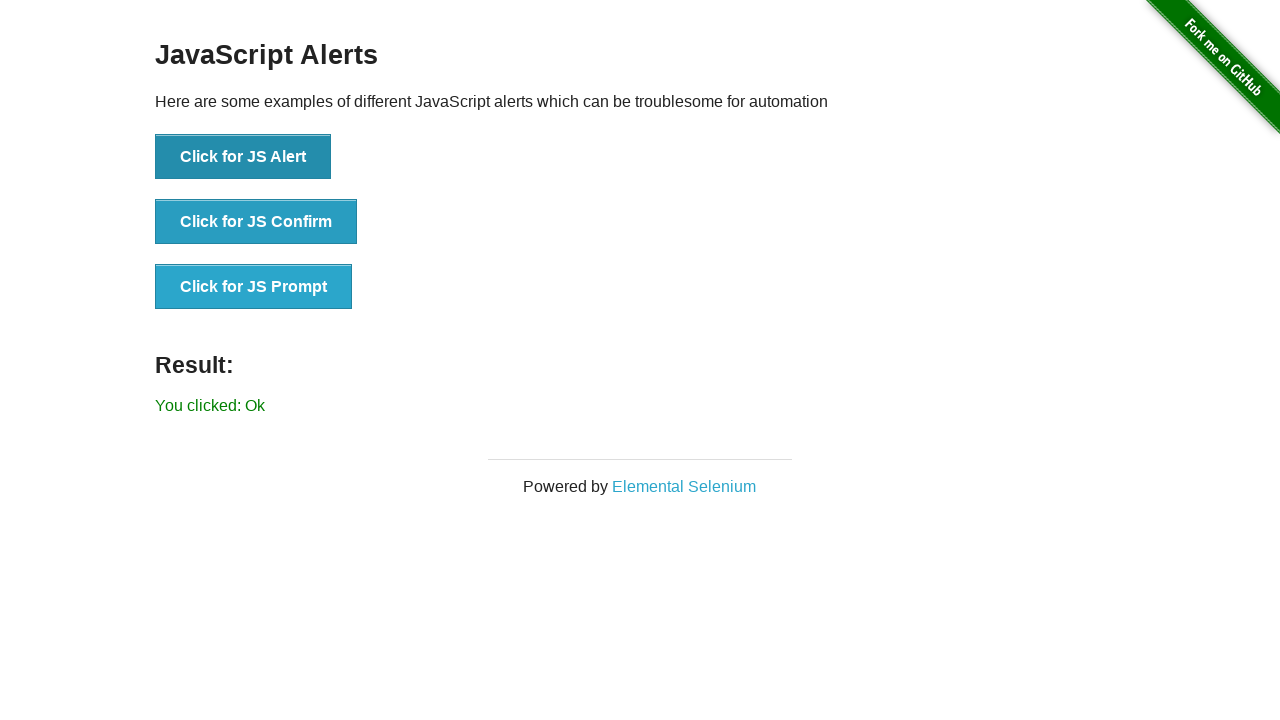

Set up dialog handler to dismiss confirm alert
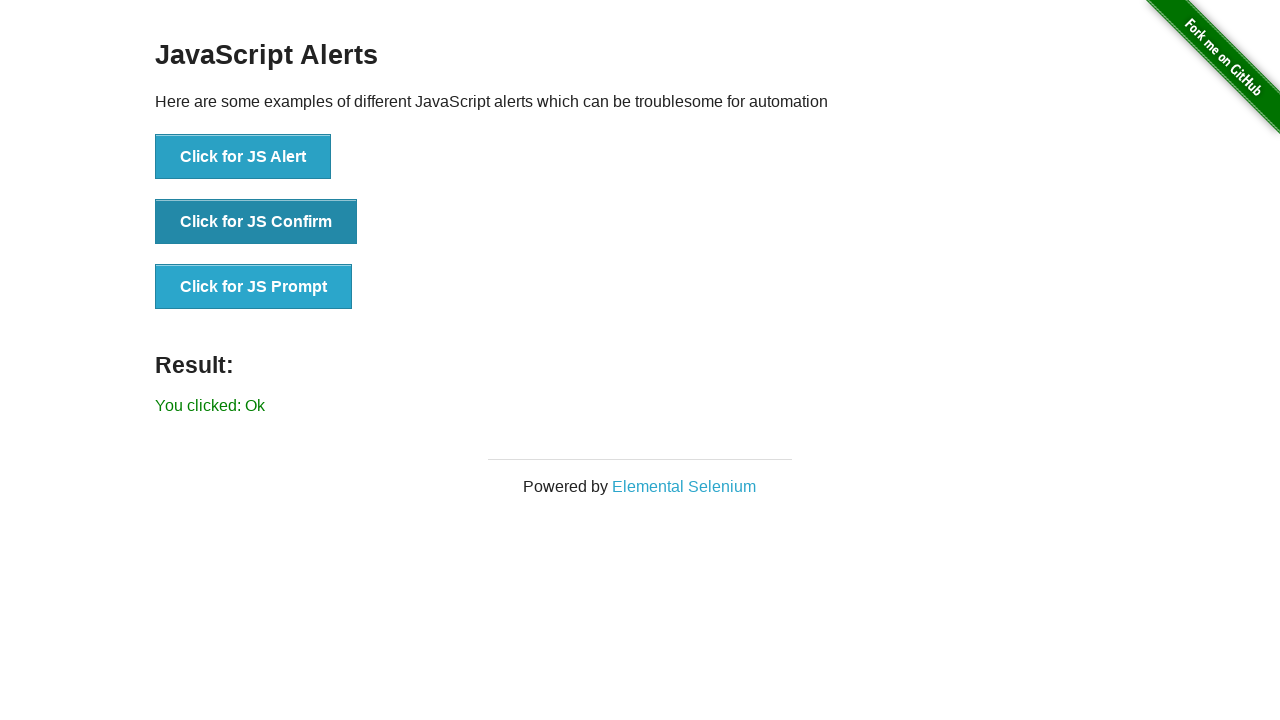

Waited for confirm alert to be dismissed
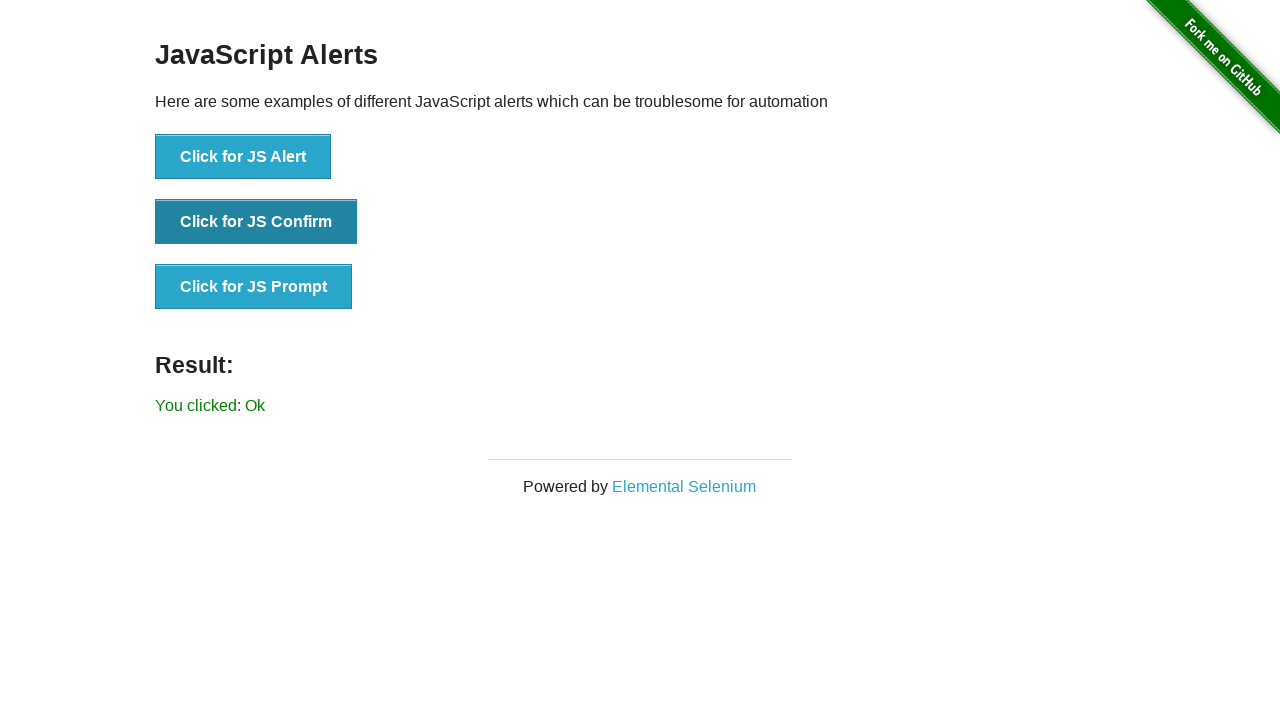

Clicked third button to trigger prompt alert at (254, 287) on (//button)[3]
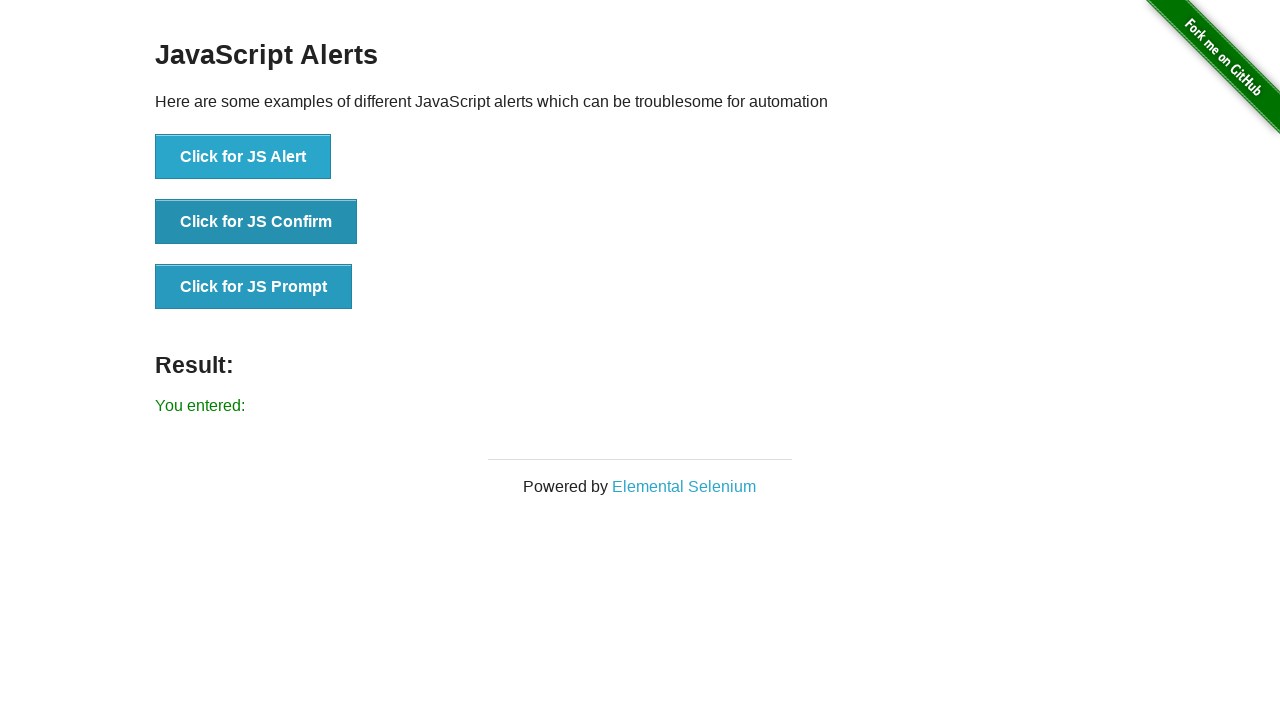

Set up dialog handler to accept prompt alert with text 'oooooooh'
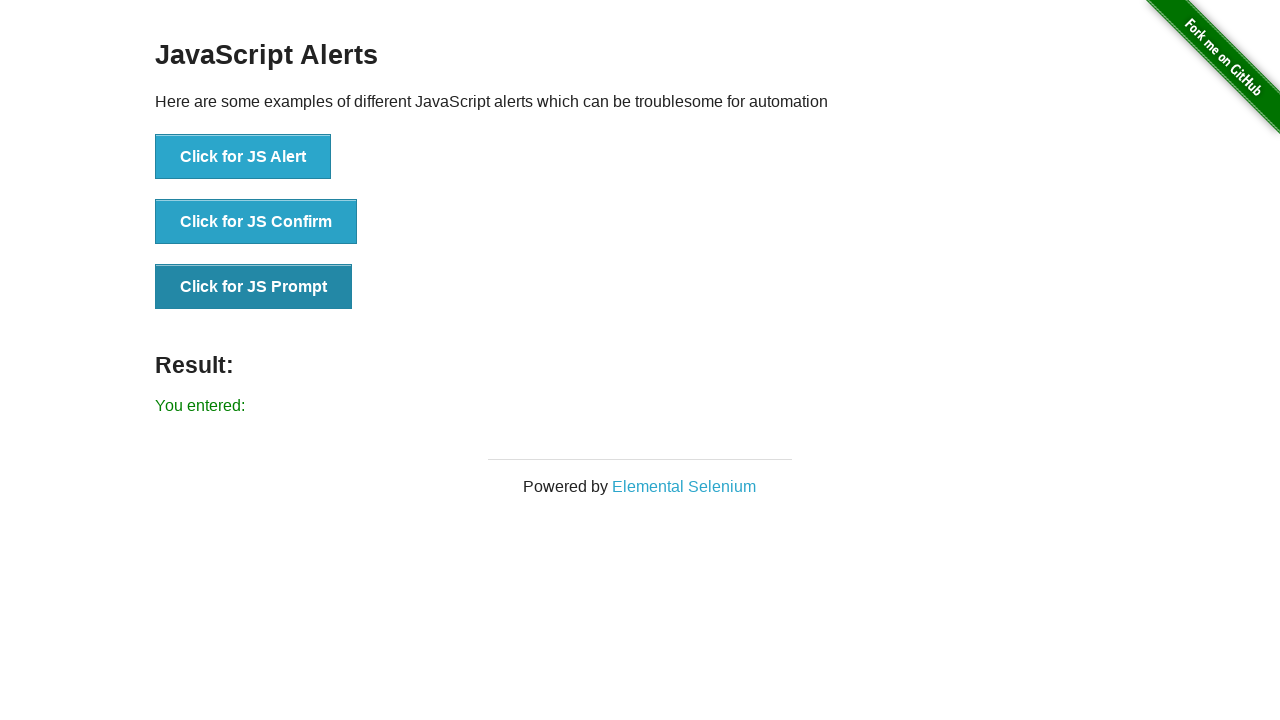

Waited for prompt alert to be handled
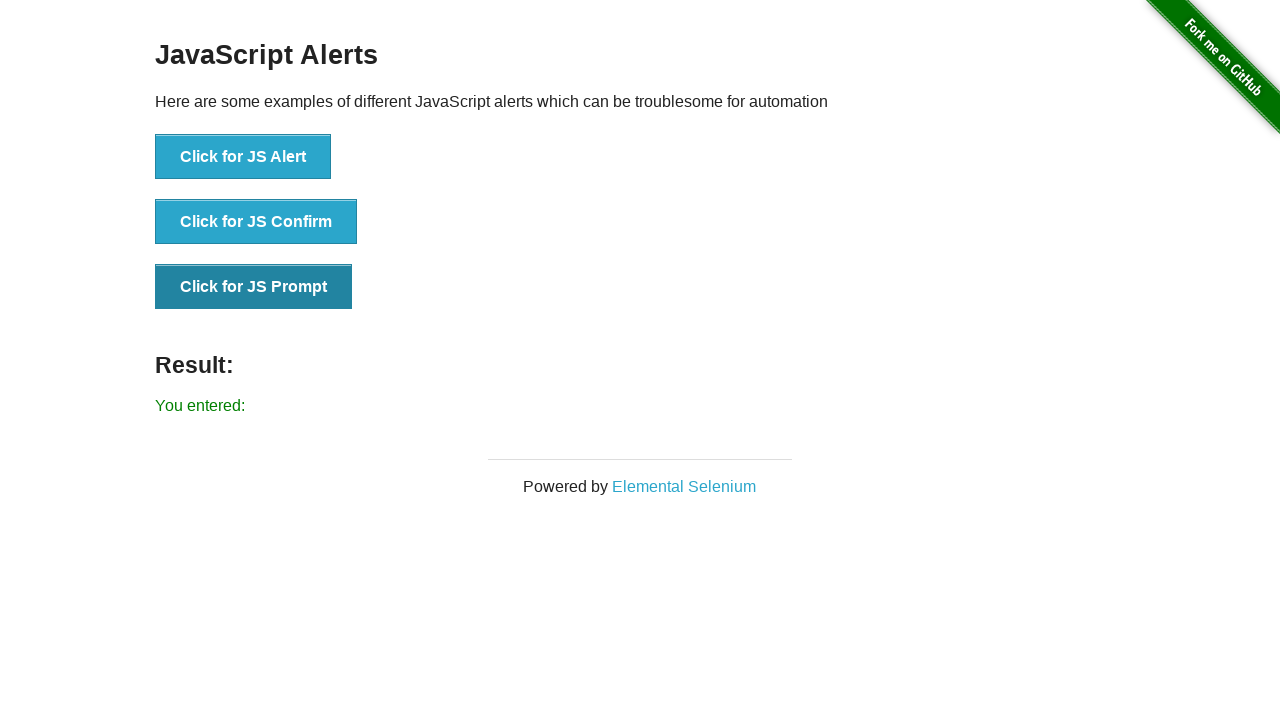

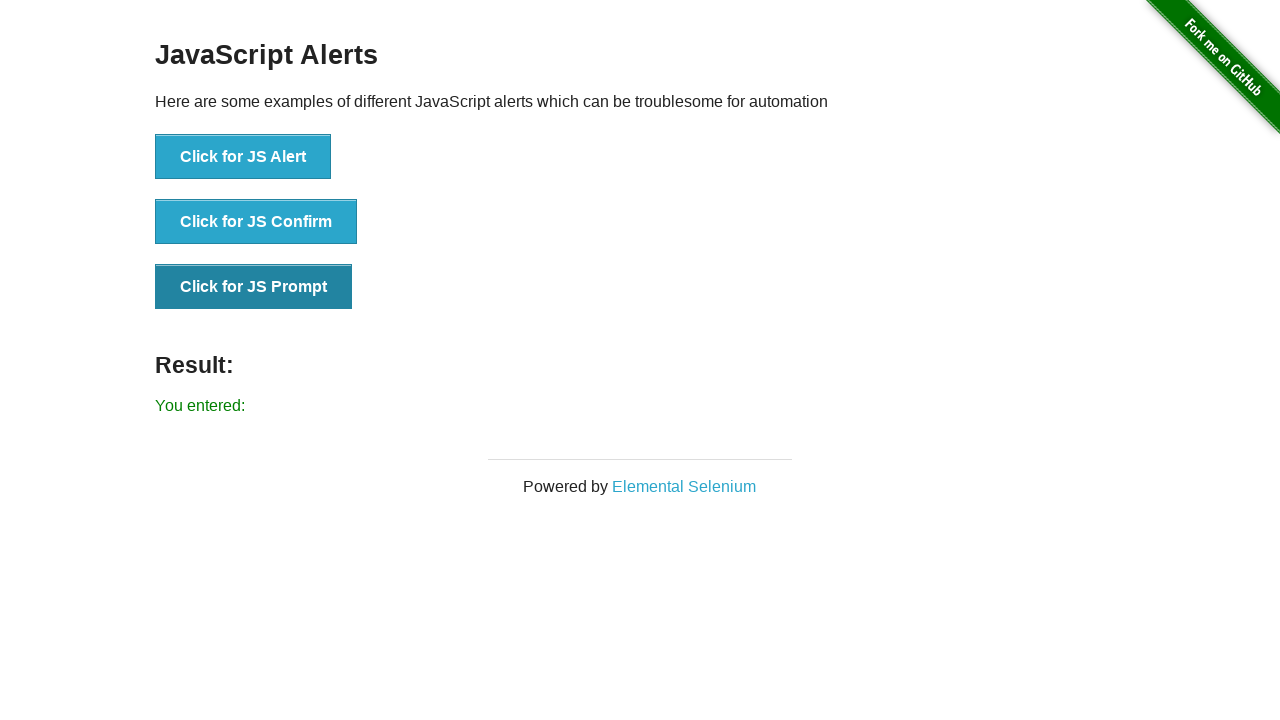